Clicks the Middle button and verifies its text content

Starting URL: https://formy-project.herokuapp.com/buttons#

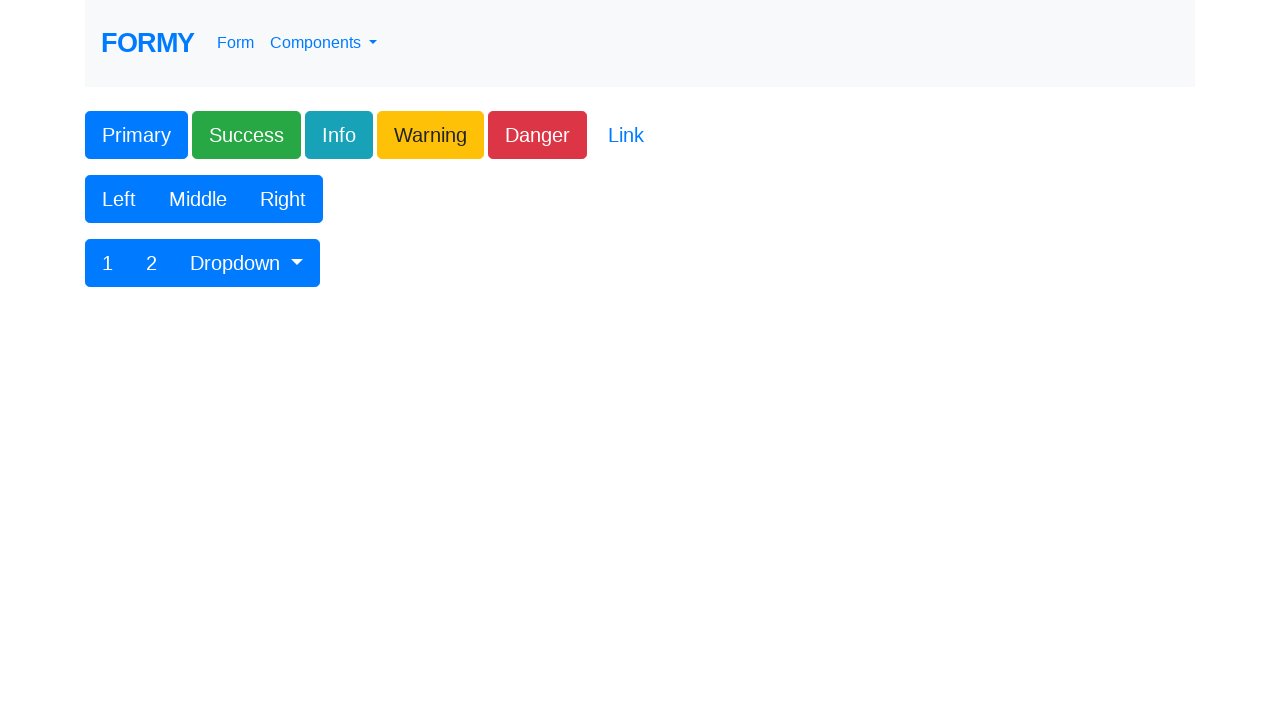

Clicked the Middle button at (198, 199) on xpath=//button[text()='Middle']
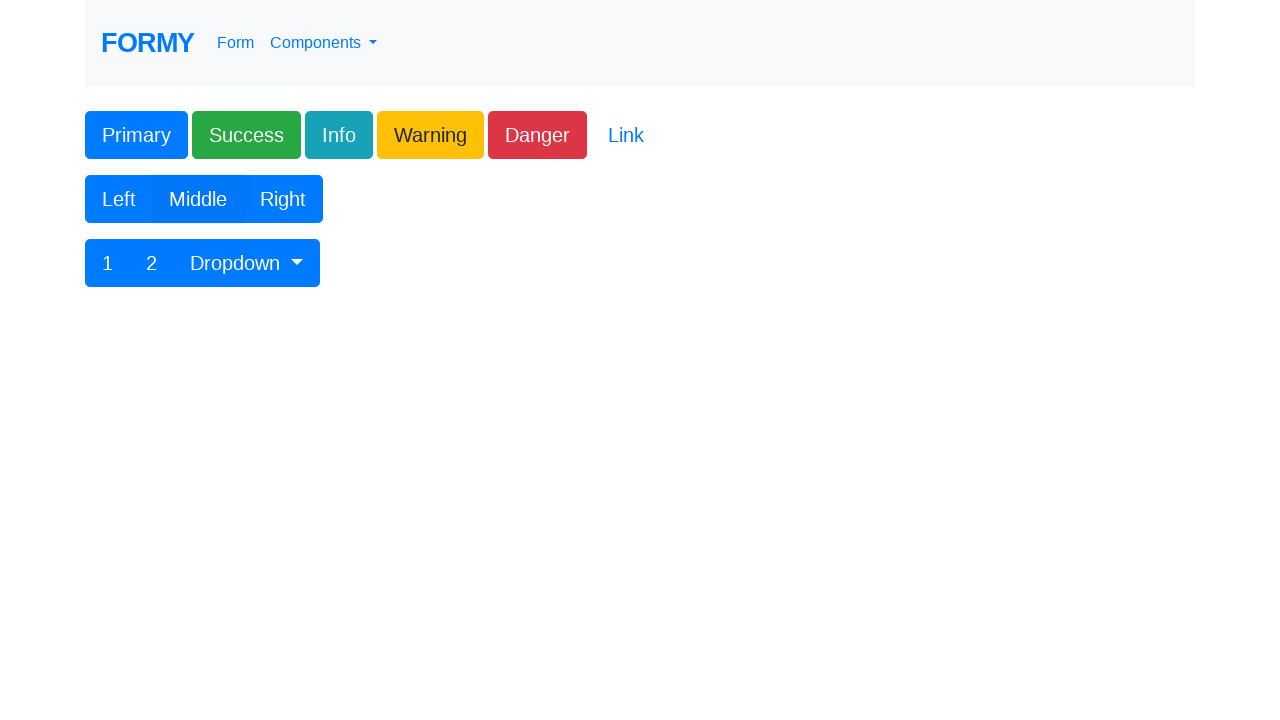

Verified Middle button text content equals 'Middle'
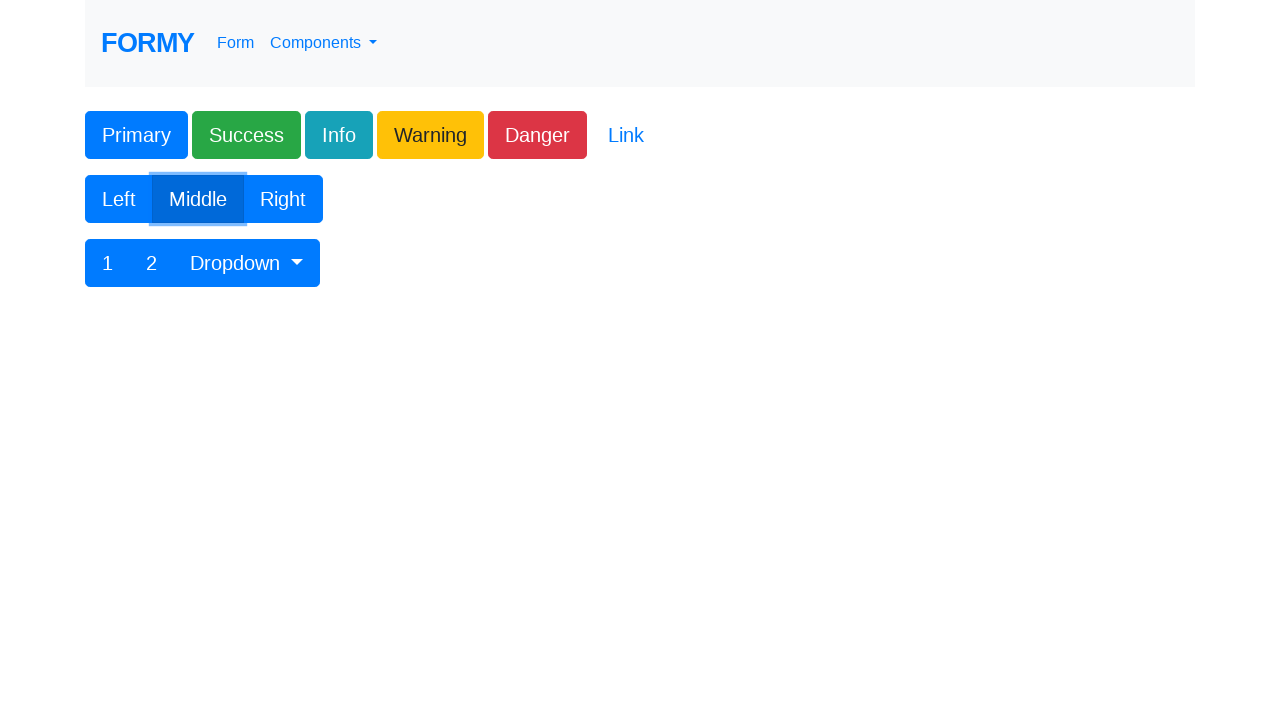

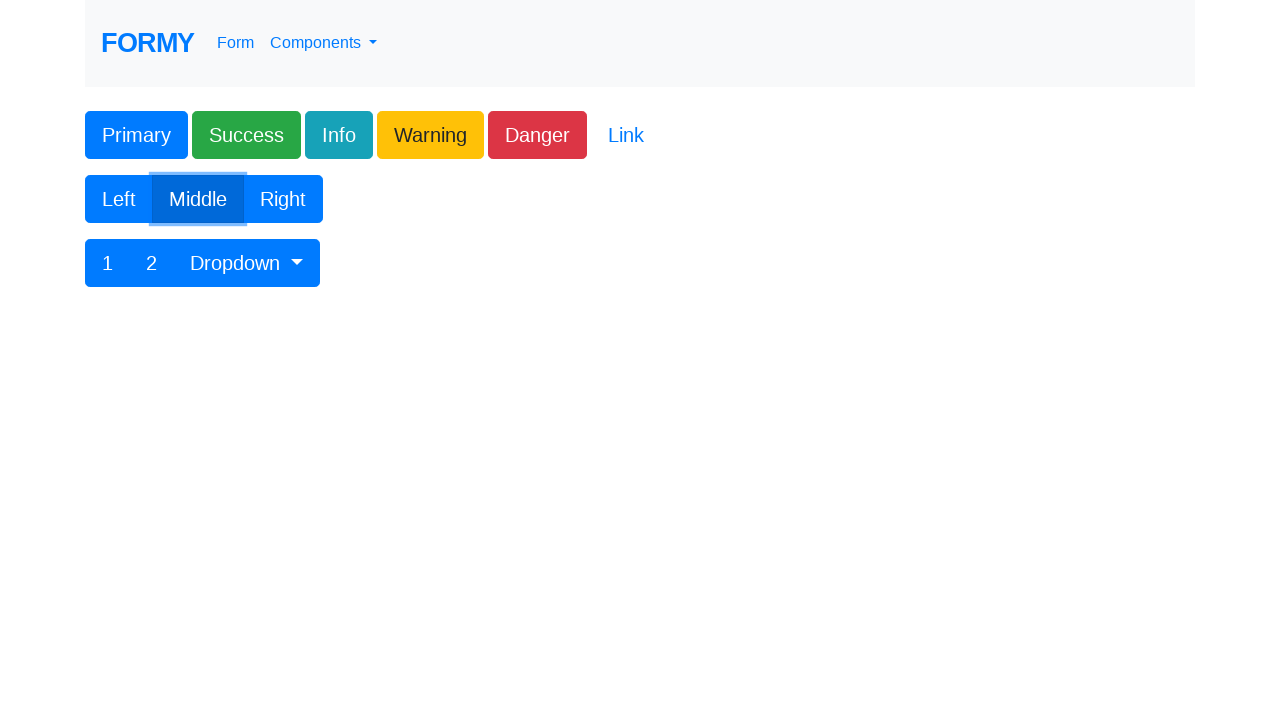